Tests dismissing a JavaScript confirm alert by clicking a button, waiting for the confirm dialog, and canceling it

Starting URL: https://automationfc.github.io/basic-form/

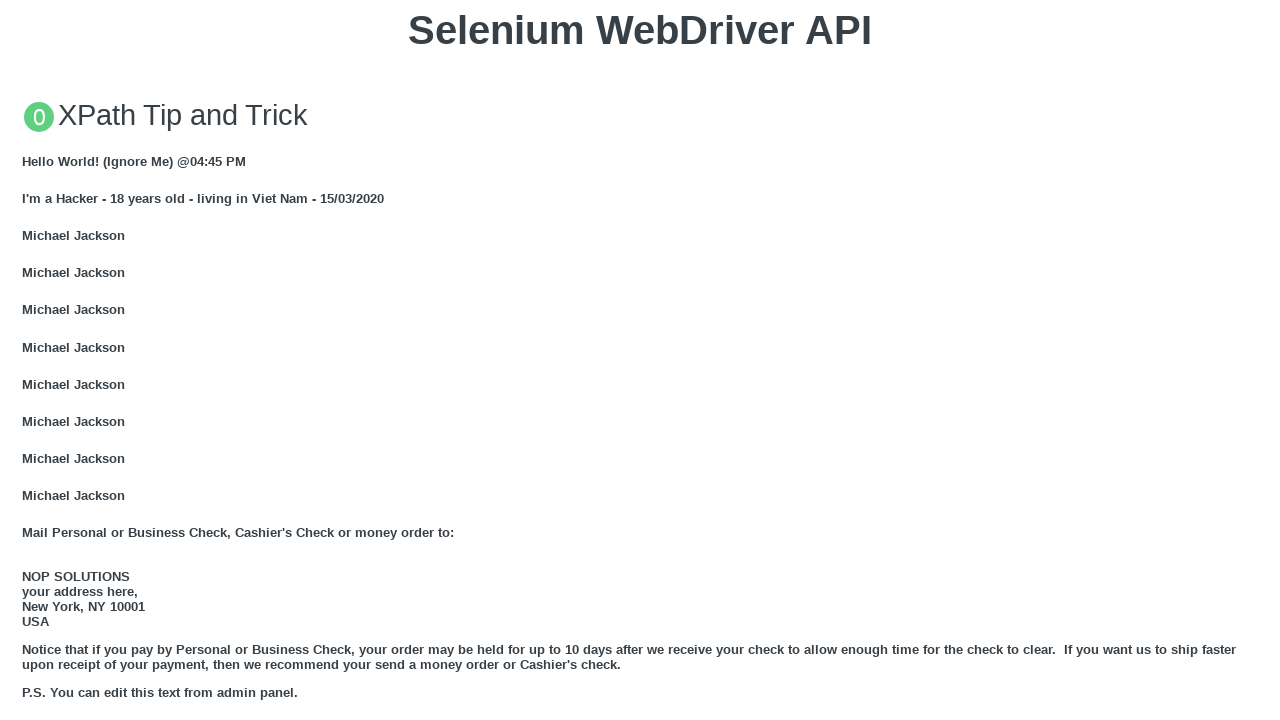

Set up dialog handler to dismiss confirm dialog
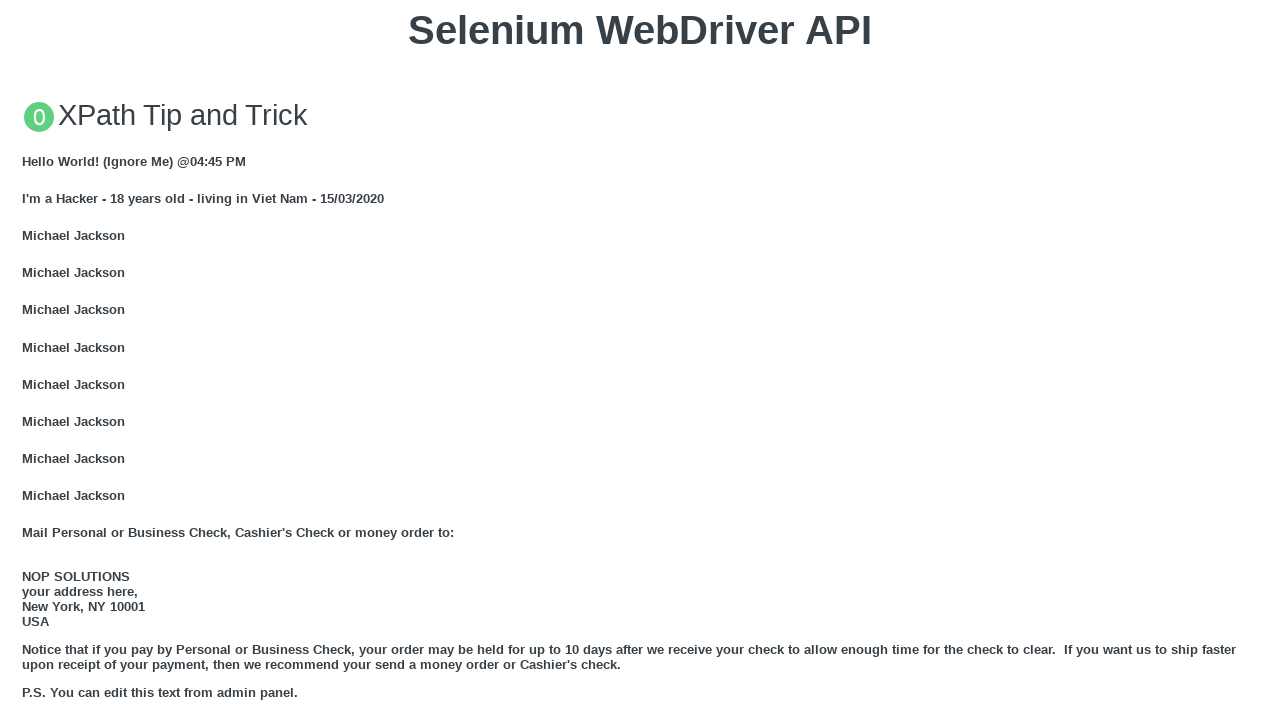

Clicked 'Click for JS Confirm' button to trigger JavaScript confirm dialog at (640, 360) on xpath=//button[text() = 'Click for JS Confirm']
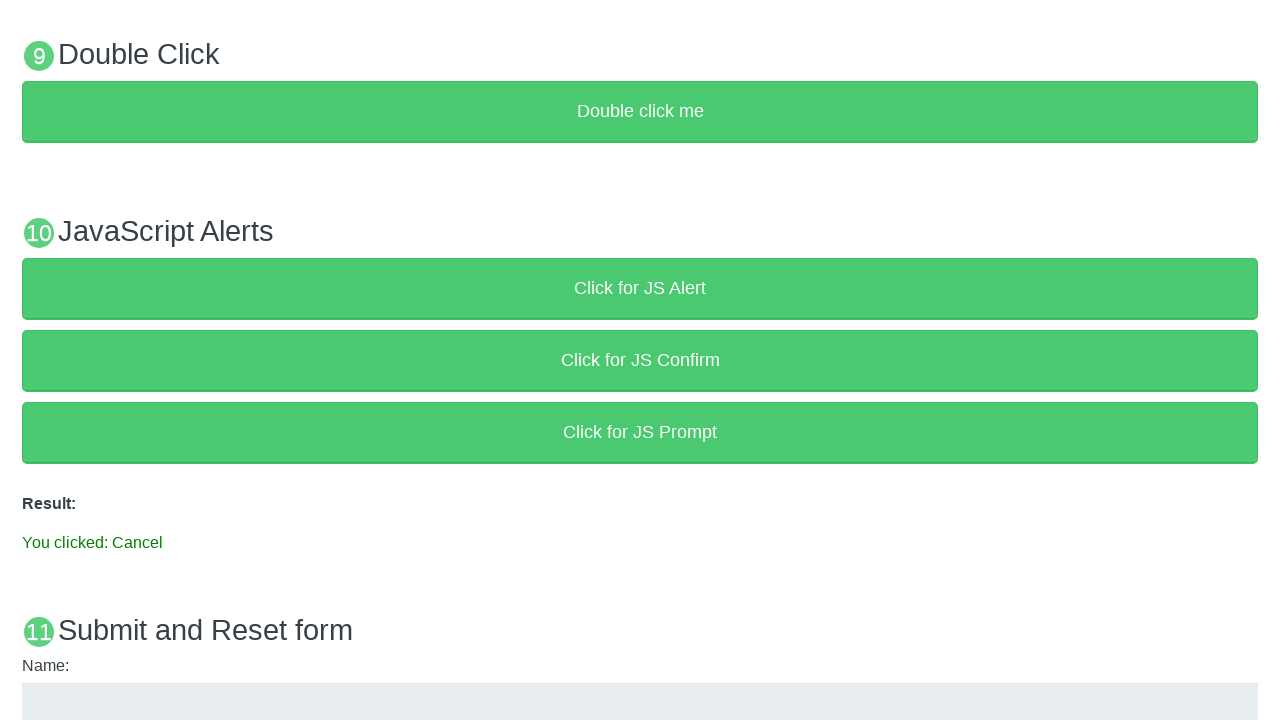

Waited for result text element to appear
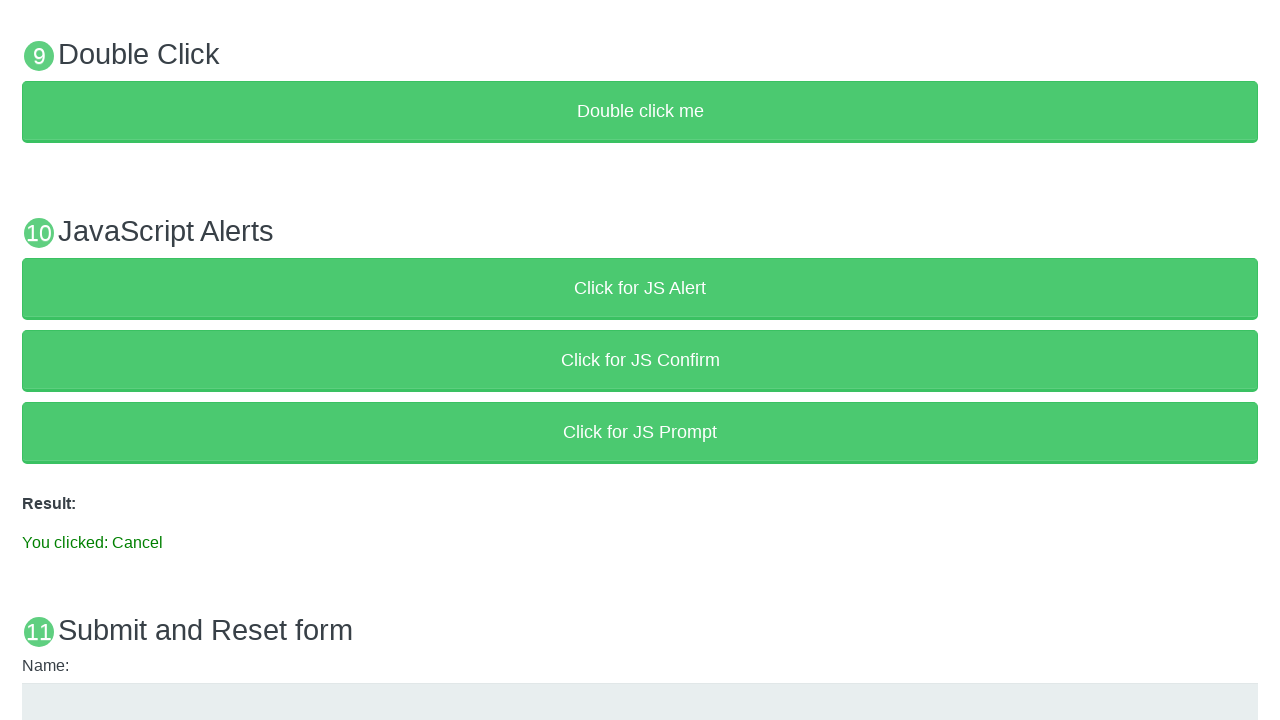

Verified result text displays 'You clicked: Cancel' after dismissing confirm dialog
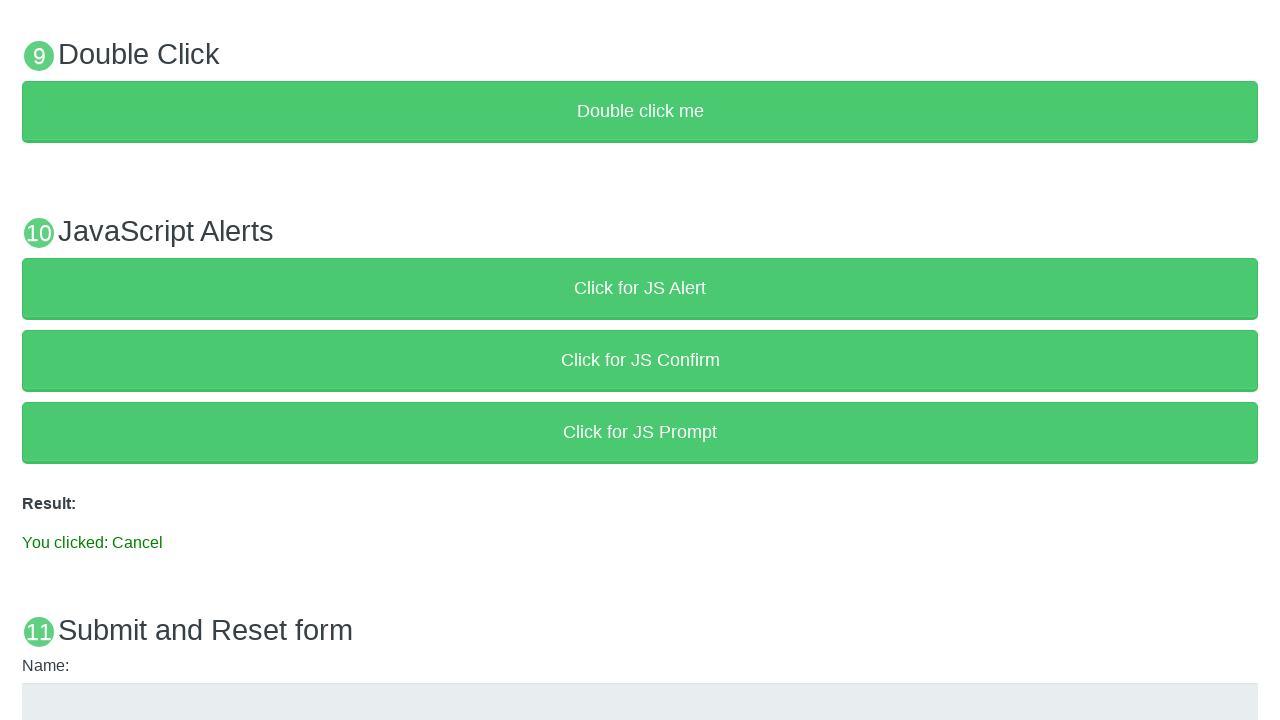

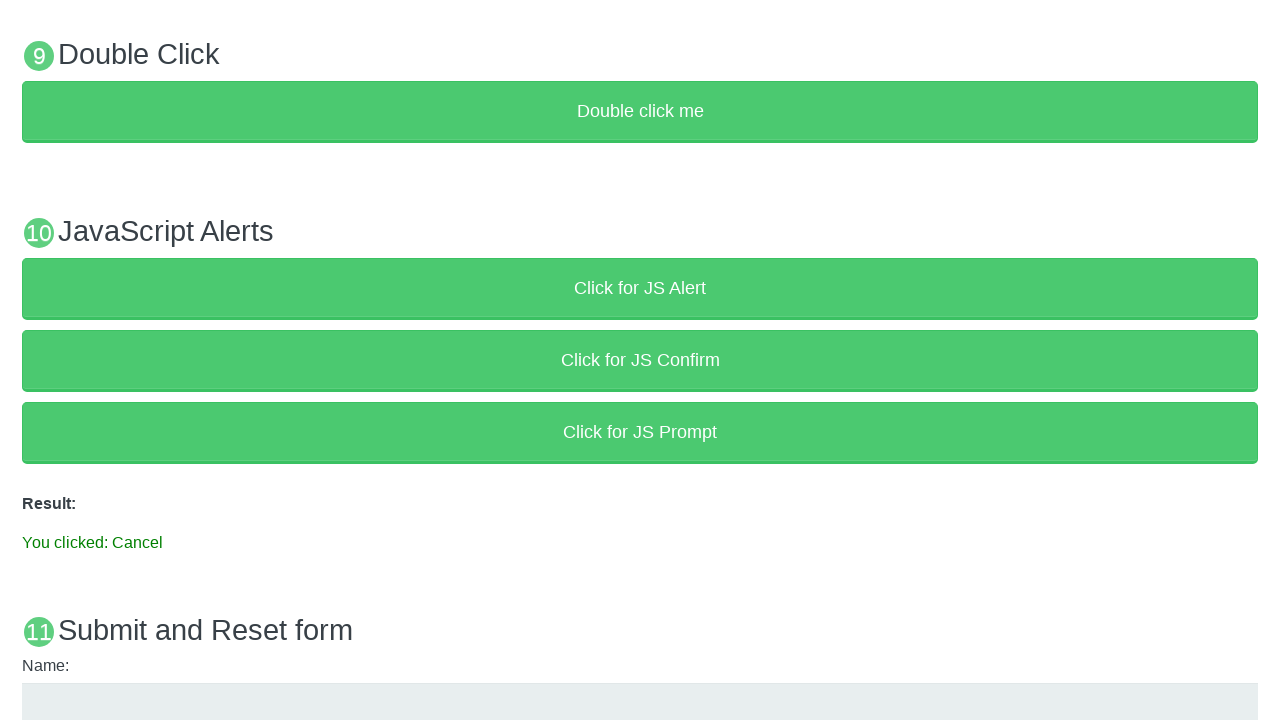